Tests checkbox interactions on a demo page by clicking various checkboxes, toggle switches, and multi-select dropdown checkboxes

Starting URL: https://leafground.com/checkbox.xhtml

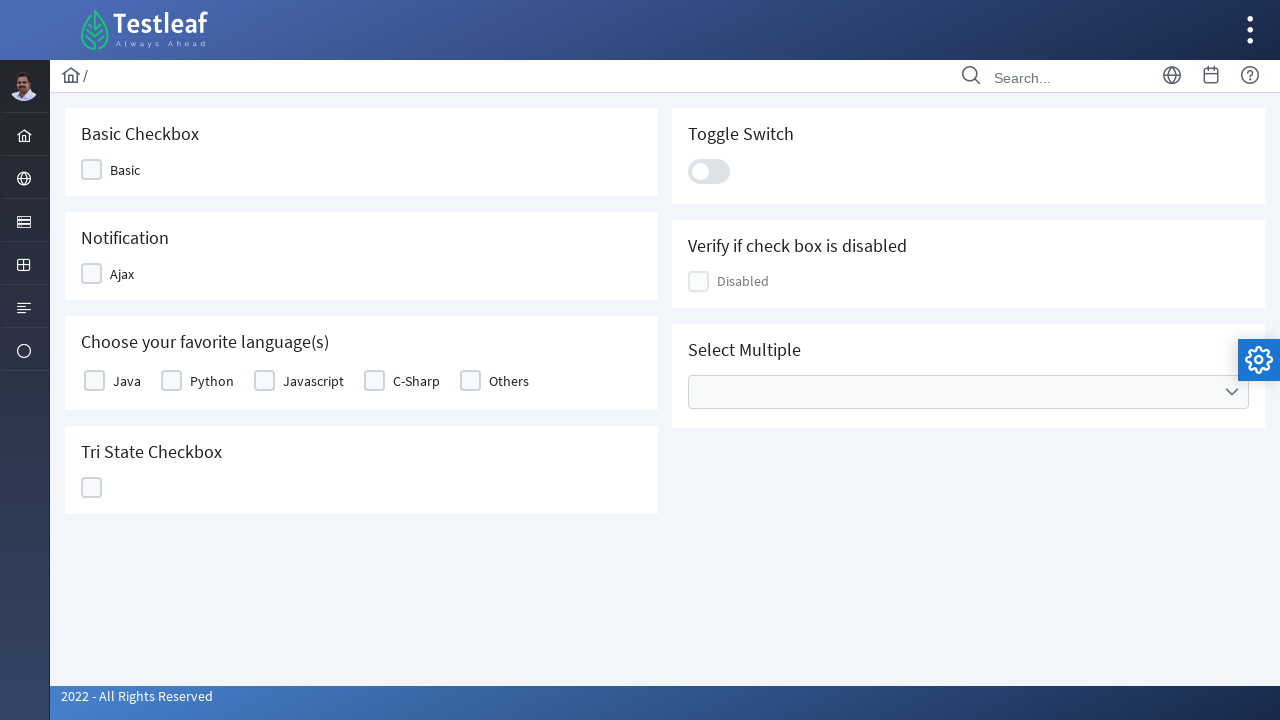

Clicked first checkbox at (92, 170) on (//div[@class='ui-chkbox-box ui-widget ui-corner-all ui-state-default'])[1]
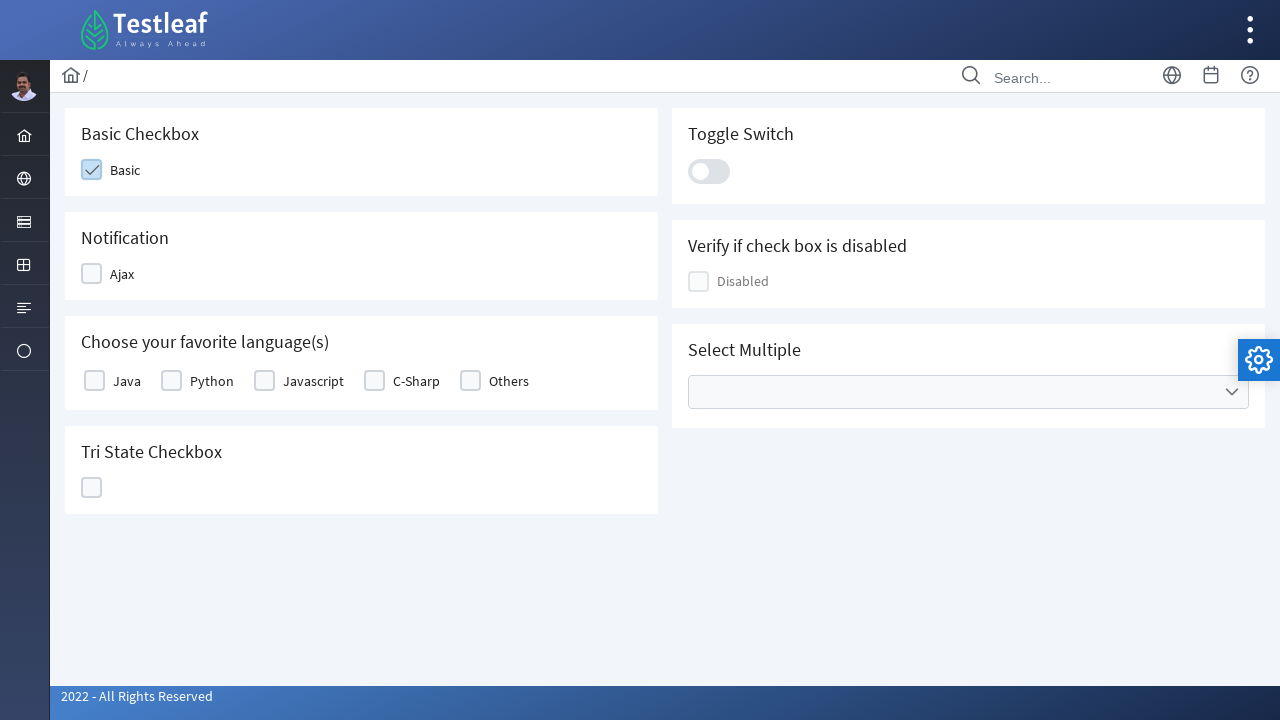

Clicked second checkbox at (94, 381) on (//div[@class='ui-chkbox-box ui-widget ui-corner-all ui-state-default'])[2]
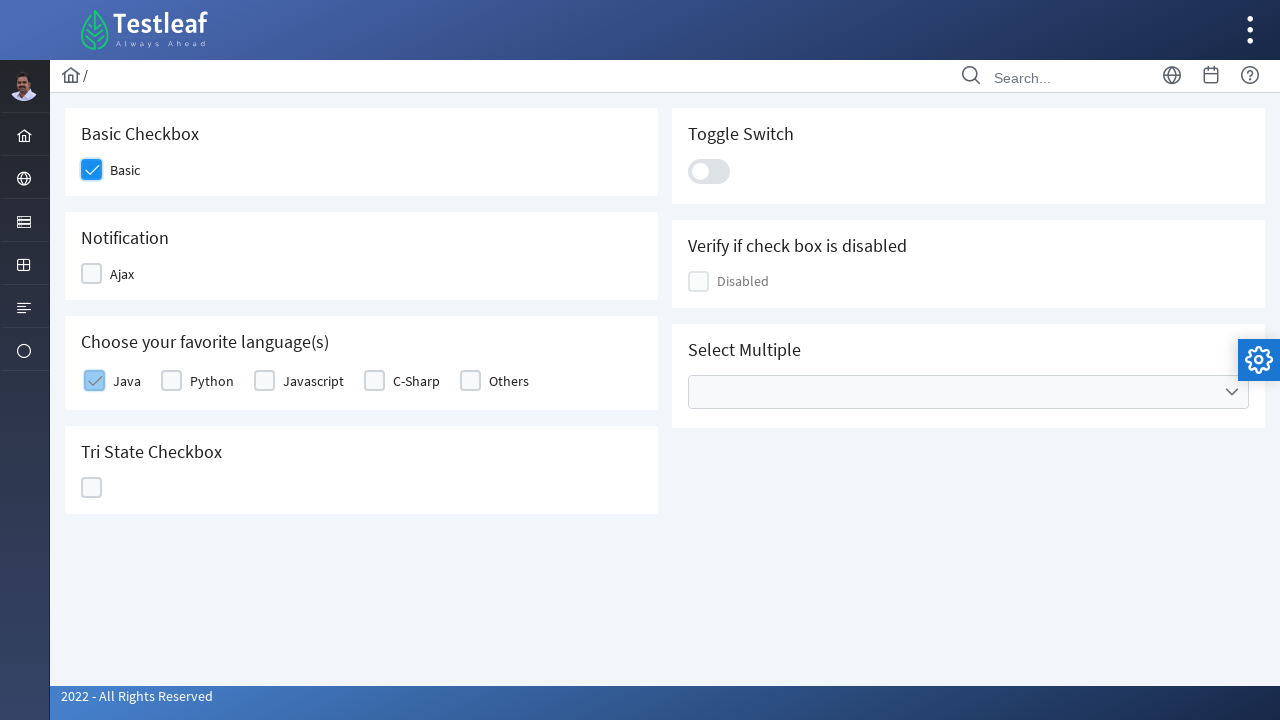

Clicked first checkbox again to uncheck it at (92, 274) on (//div[@class='ui-chkbox-box ui-widget ui-corner-all ui-state-default'])[1]
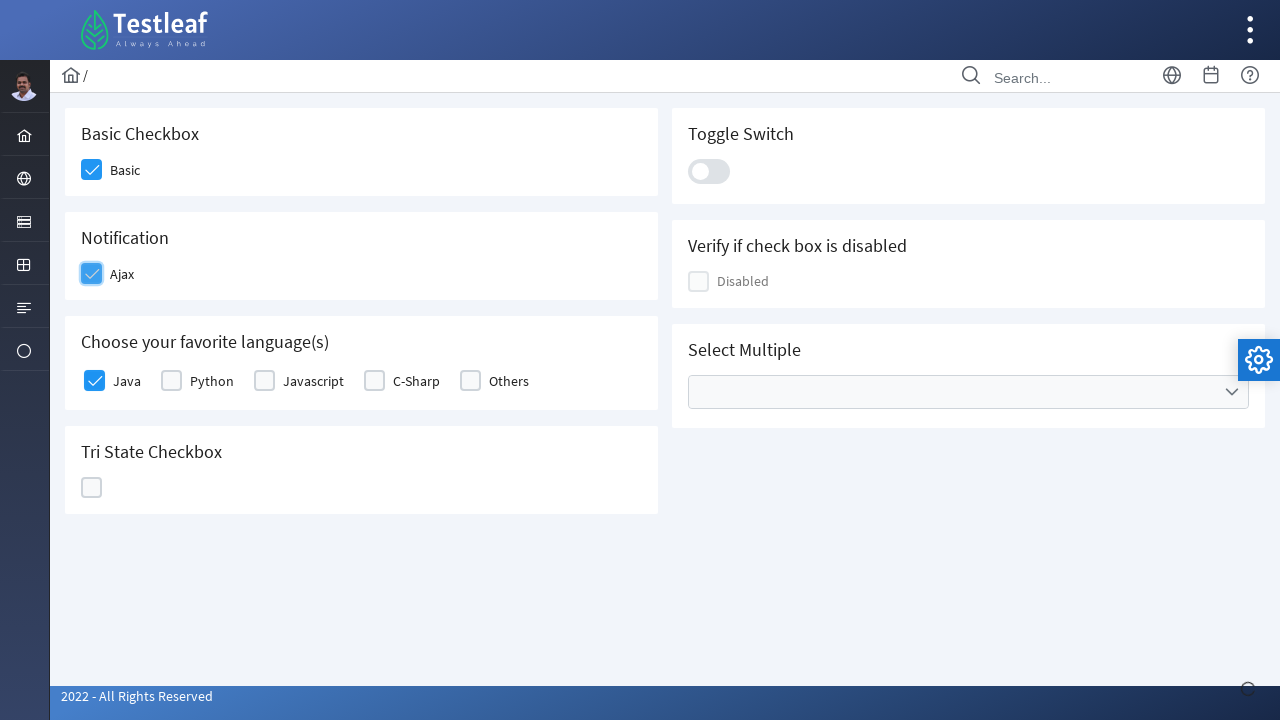

Clicked fifth checkbox at (92, 488) on (//div[@class='ui-chkbox-box ui-widget ui-corner-all ui-state-default'])[5]
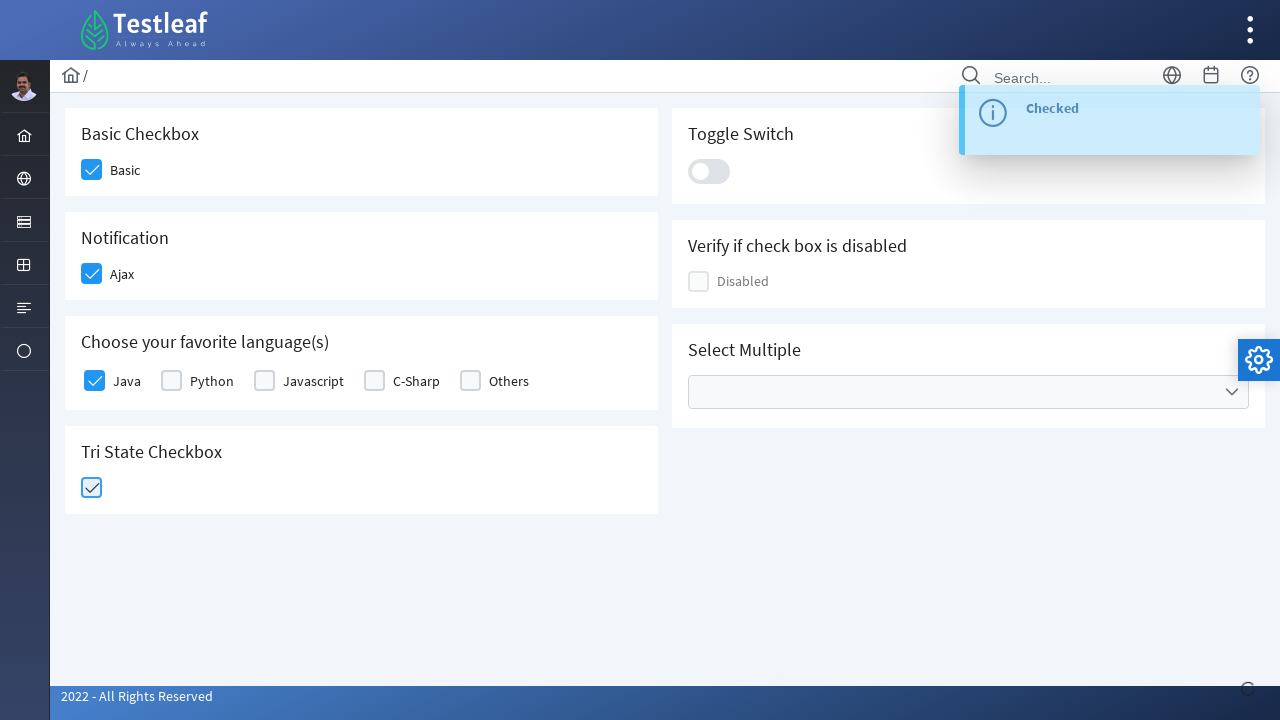

Clicked toggle switch at (709, 171) on xpath=//div[@class='ui-toggleswitch-slider']
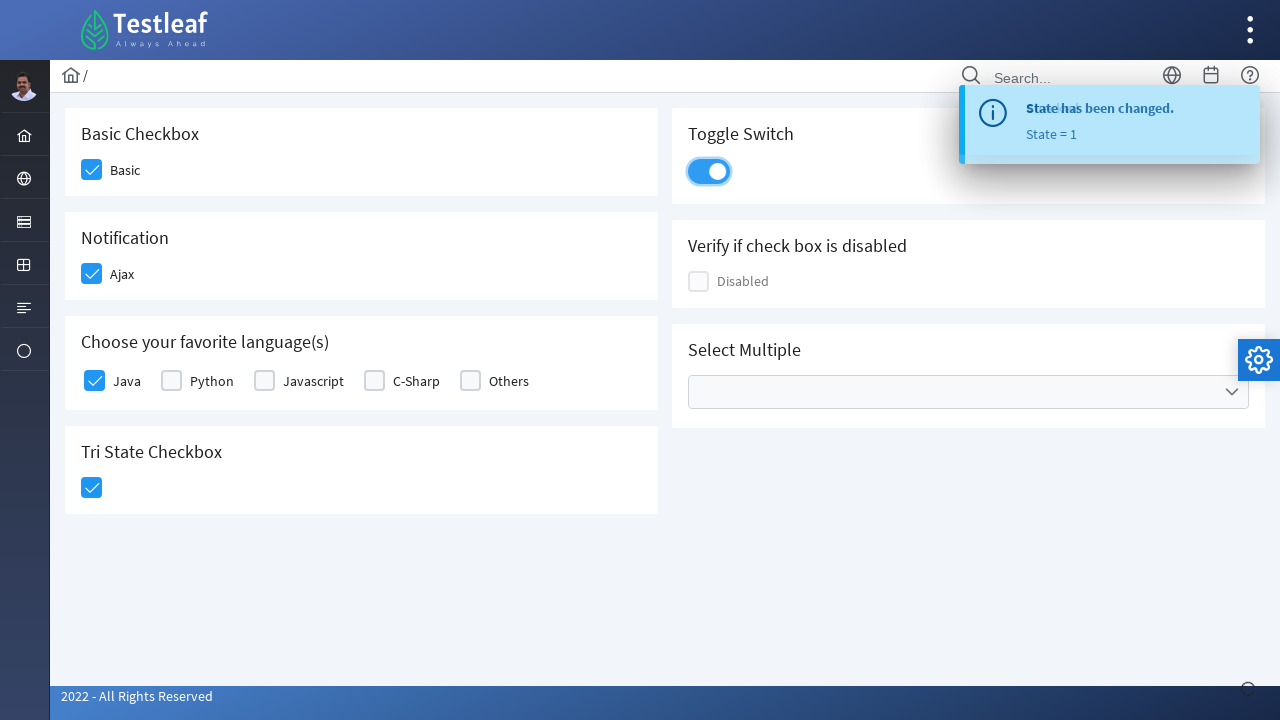

Clicked multi-select checkbox menu to open dropdown at (968, 392) on xpath=//ul[@class='ui-selectcheckboxmenu-multiple-container ui-widget ui-inputfi
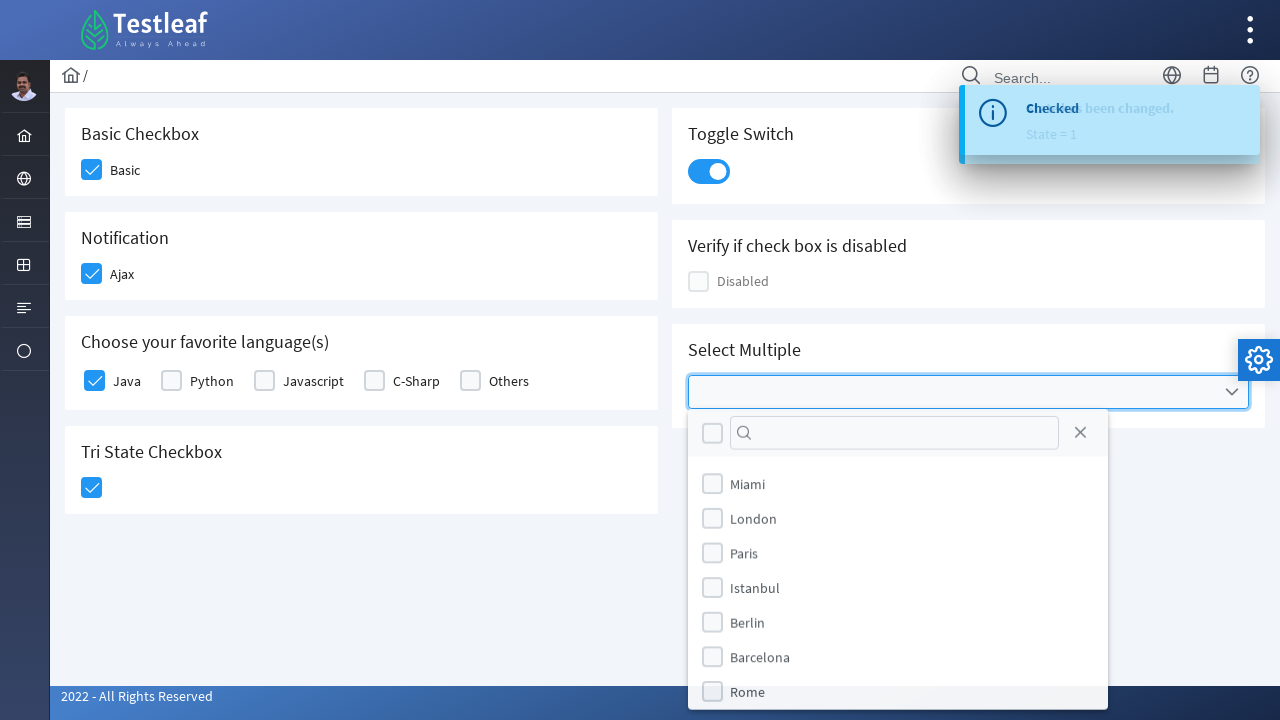

Clicked fifth checkbox in dropdown at (712, 433) on (//div[@class='ui-chkbox-box ui-widget ui-corner-all ui-state-default'])[5]
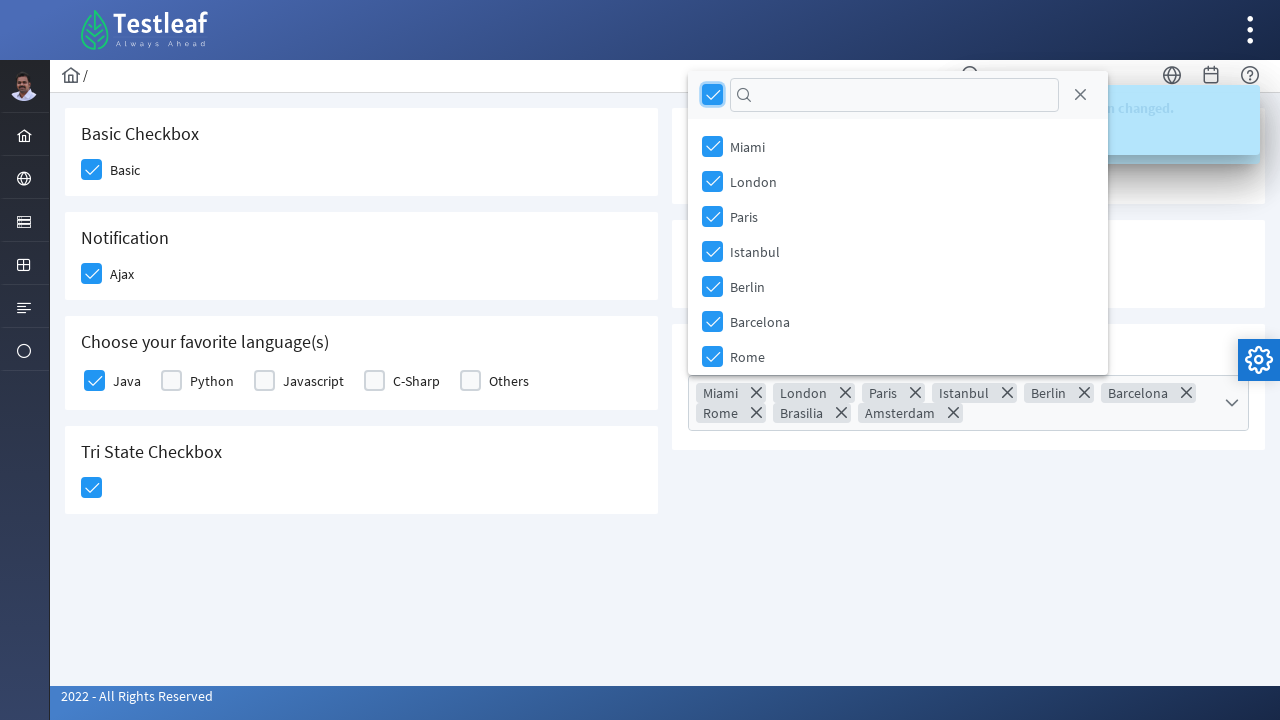

Clicked multi-select checkbox menu again to close dropdown at (968, 403) on xpath=//ul[@class='ui-selectcheckboxmenu-multiple-container ui-widget ui-inputfi
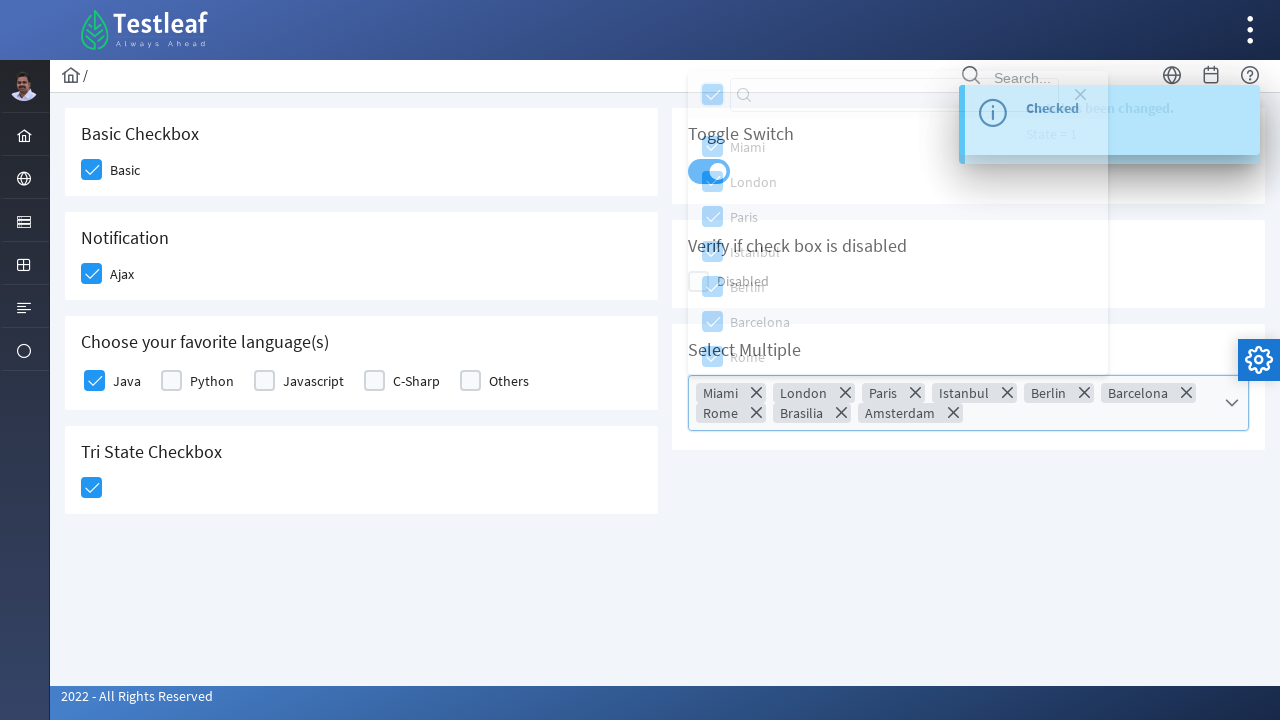

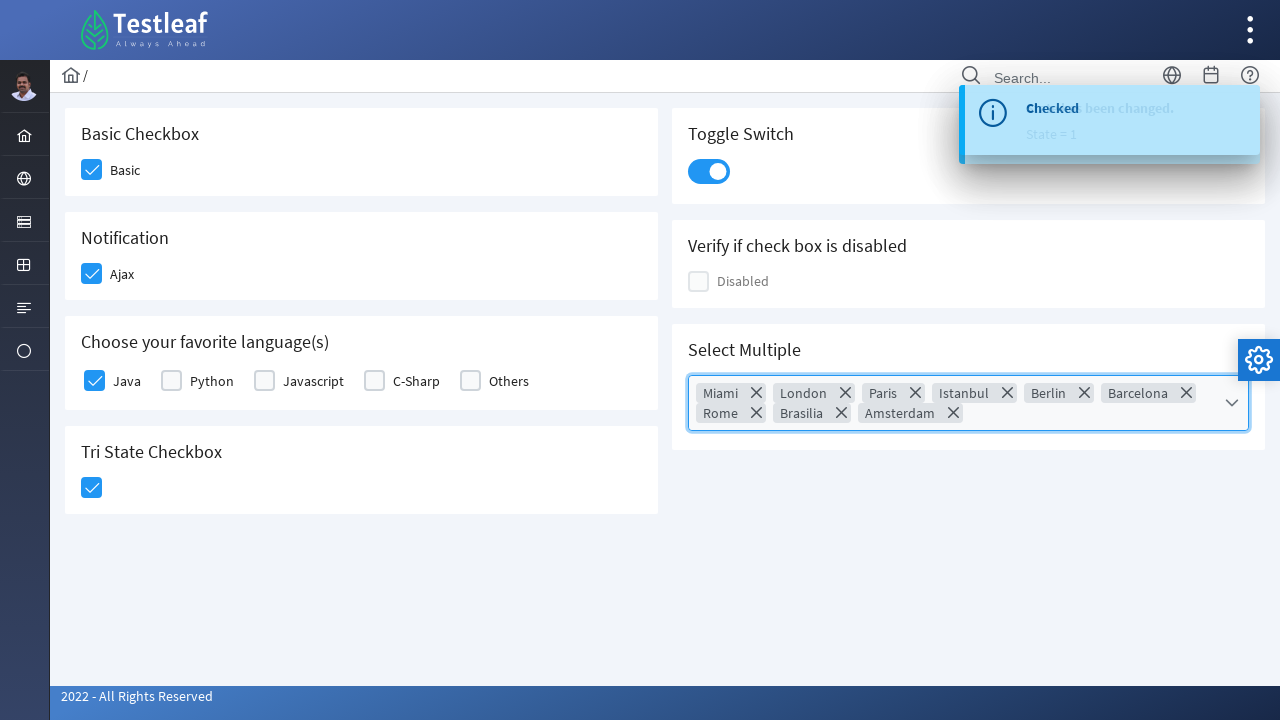